Verifies that the navigation menu burger button is present and displayed on the Wildberries homepage

Starting URL: https://www.wildberries.by/

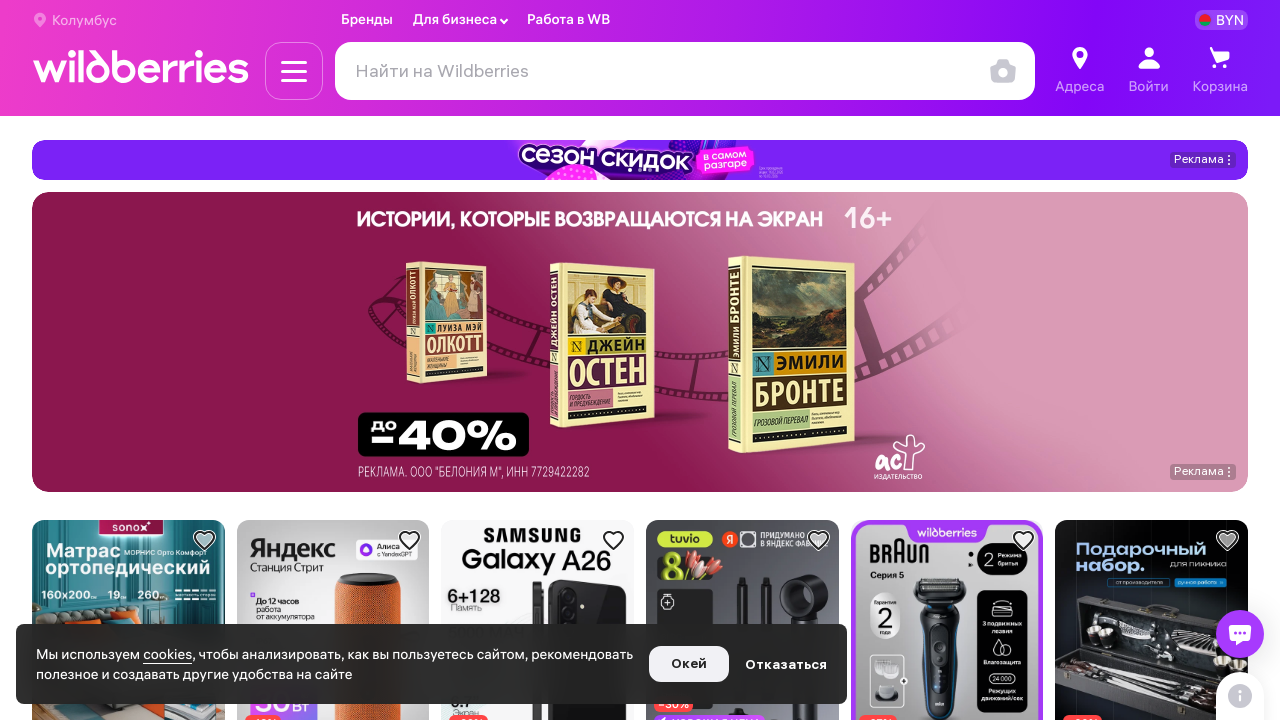

Navigated to Wildberries homepage
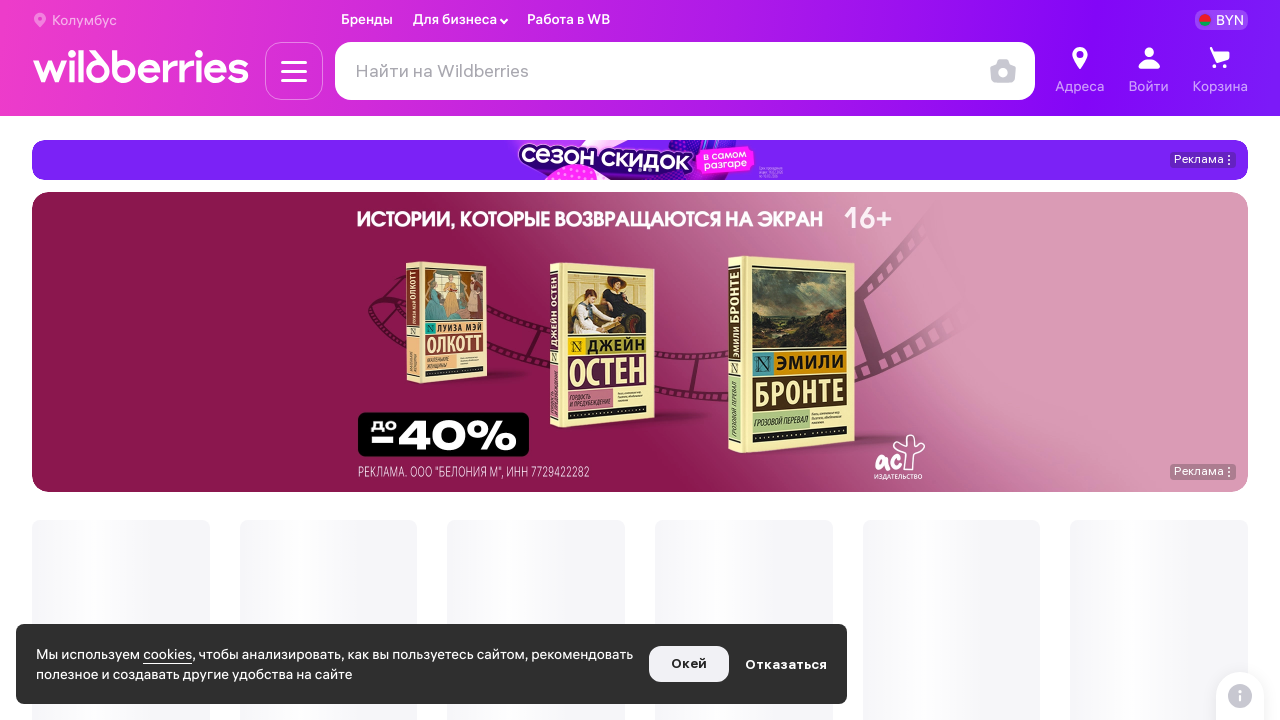

Navigation menu burger button is present and visible
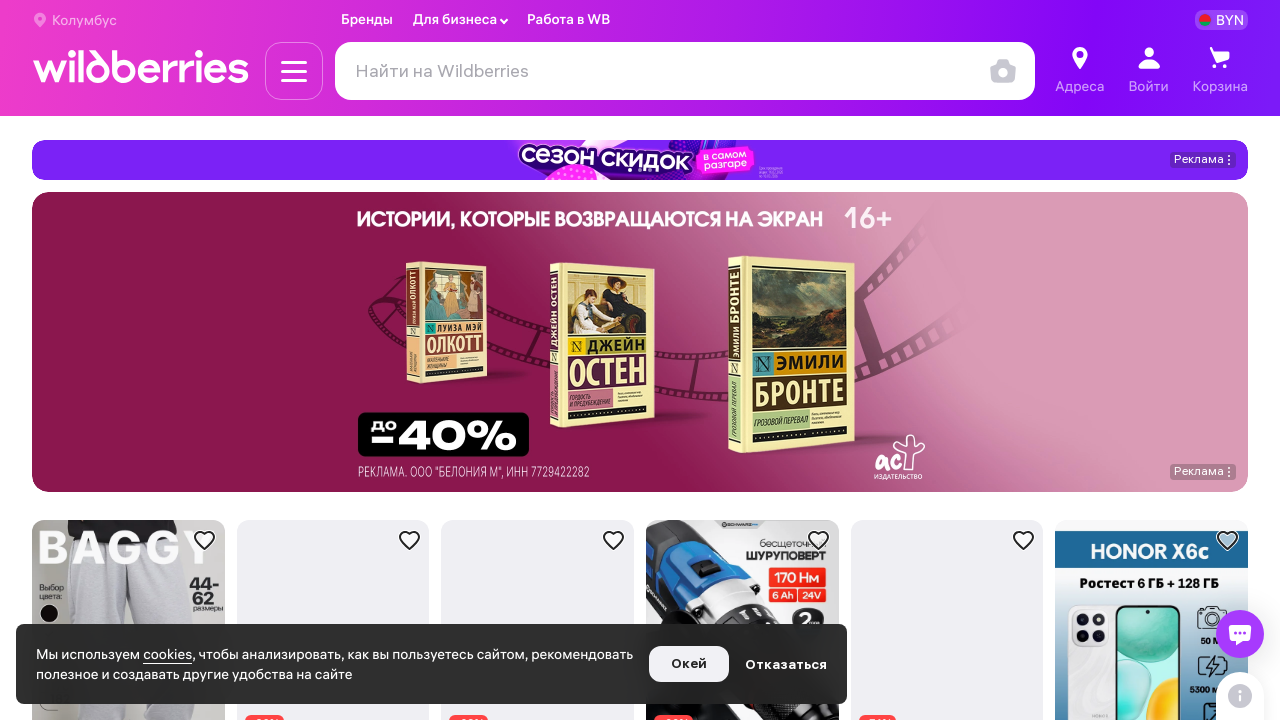

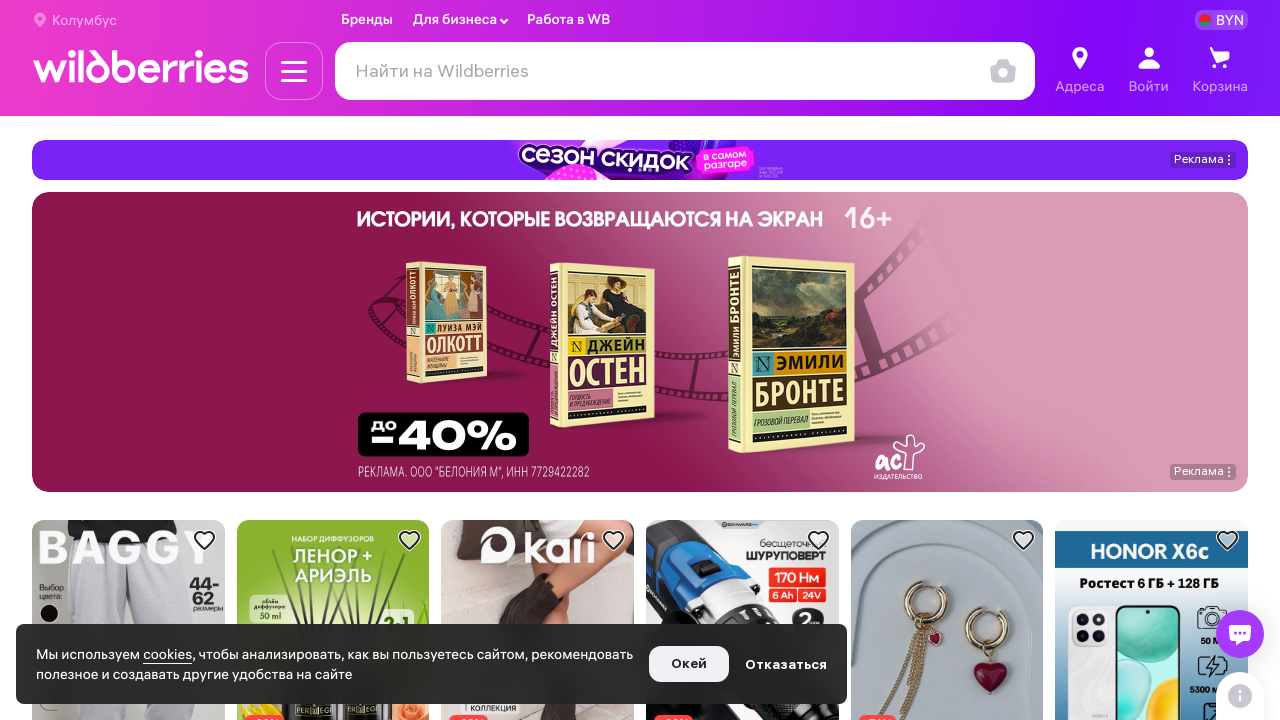